Tests the Add/Remove Elements functionality by clicking on a link to navigate to the page, clicking the "Add Element" button to add a new button, verifying it was added, then clicking the "Delete" button to remove it.

Starting URL: https://the-internet.herokuapp.com/

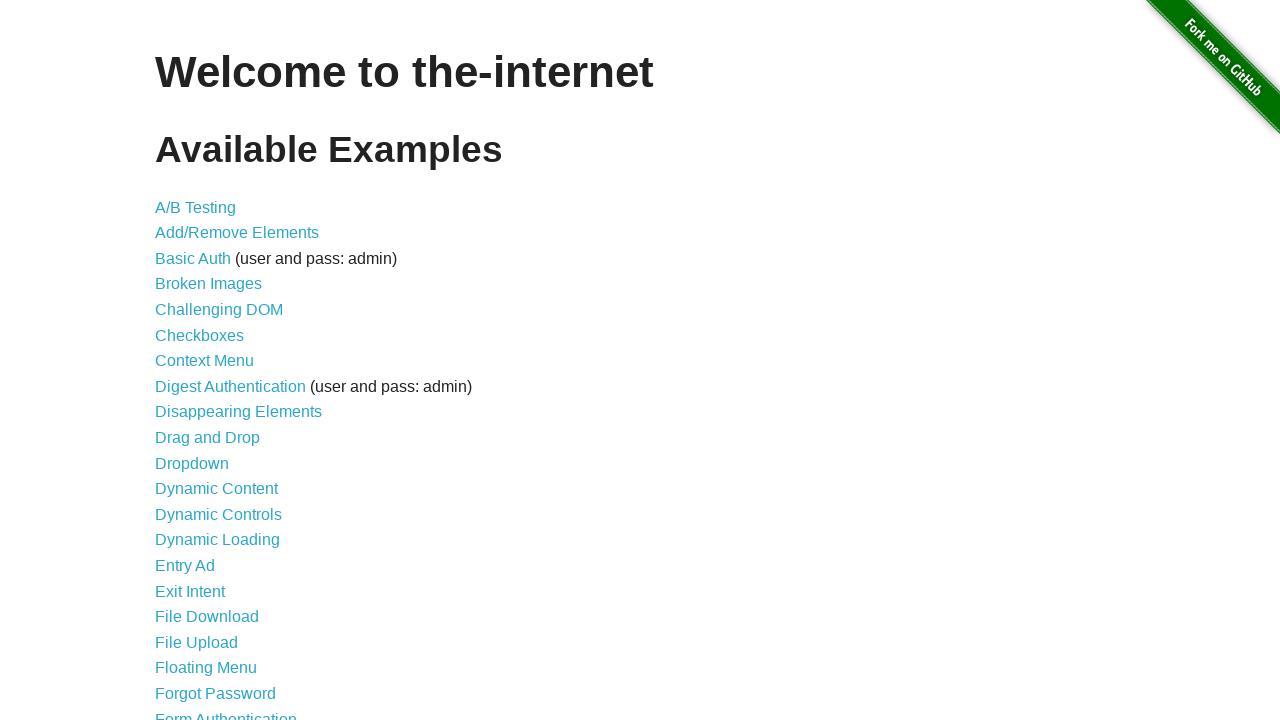

Clicked on 'Add/Remove Elements' link at (237, 233) on li a >> nth=1
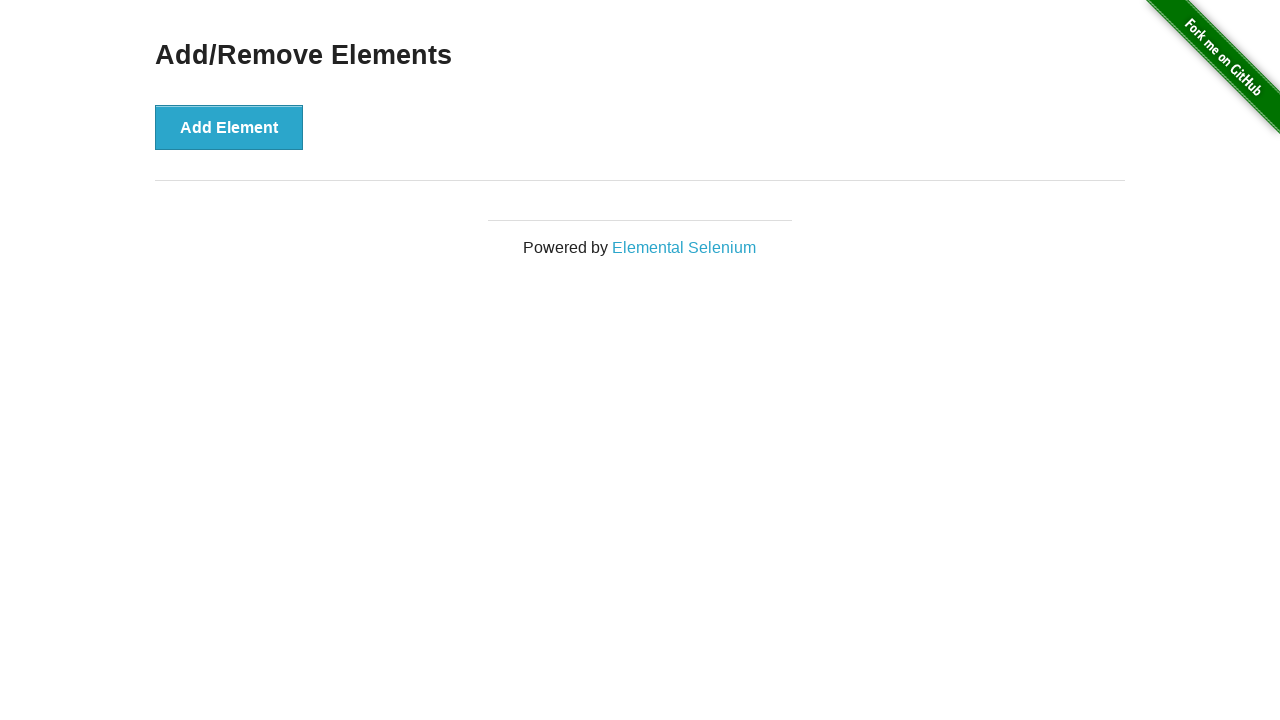

Located initial button elements
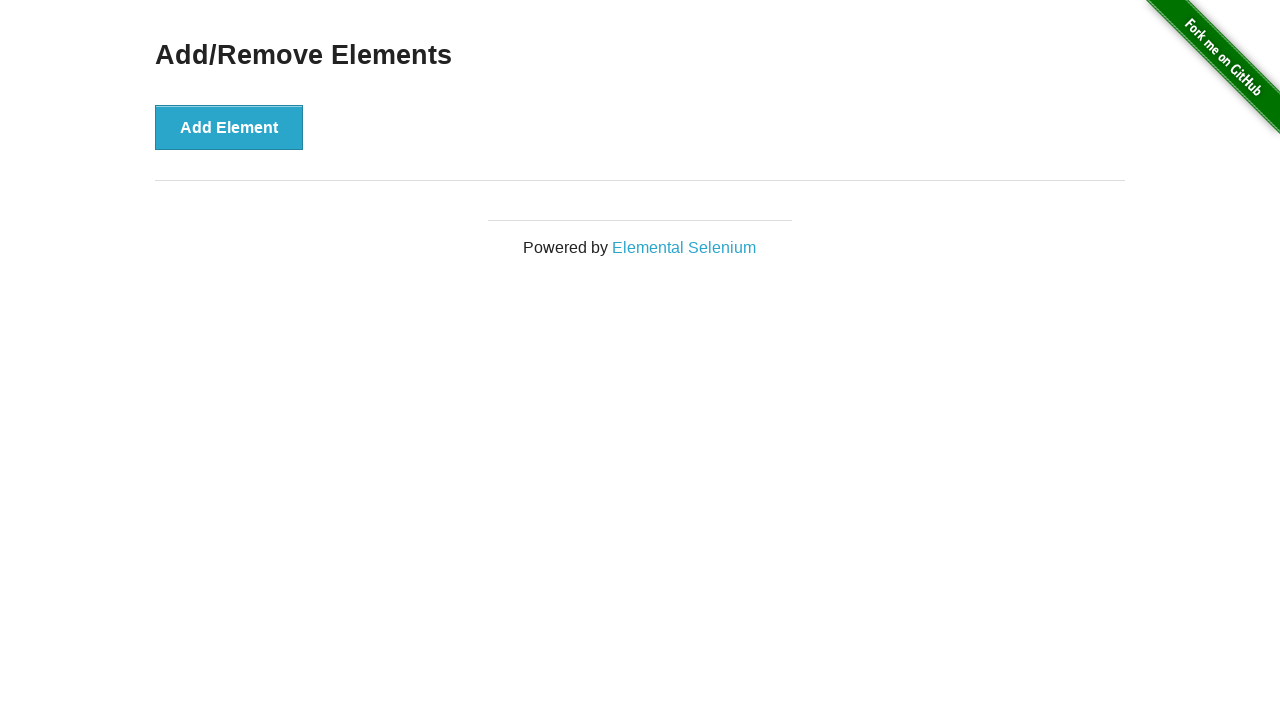

Verified only one button exists initially
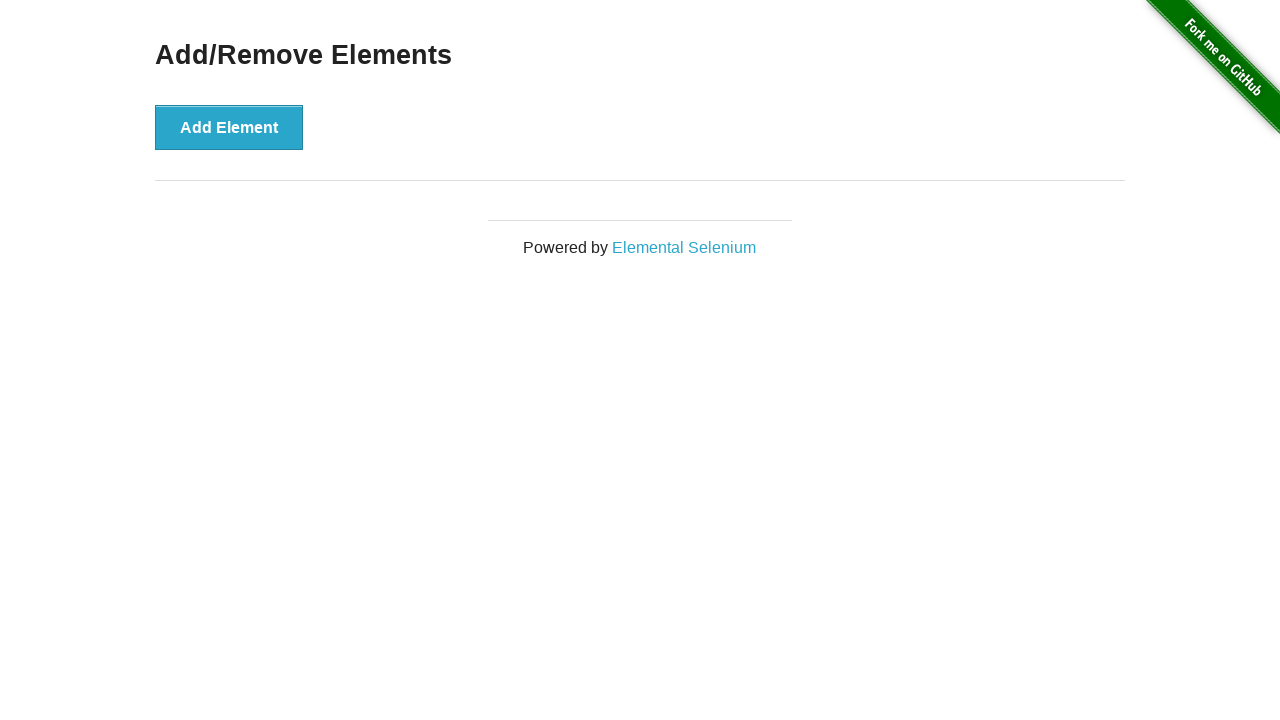

Clicked 'Add Element' button at (229, 127) on #content button >> nth=0
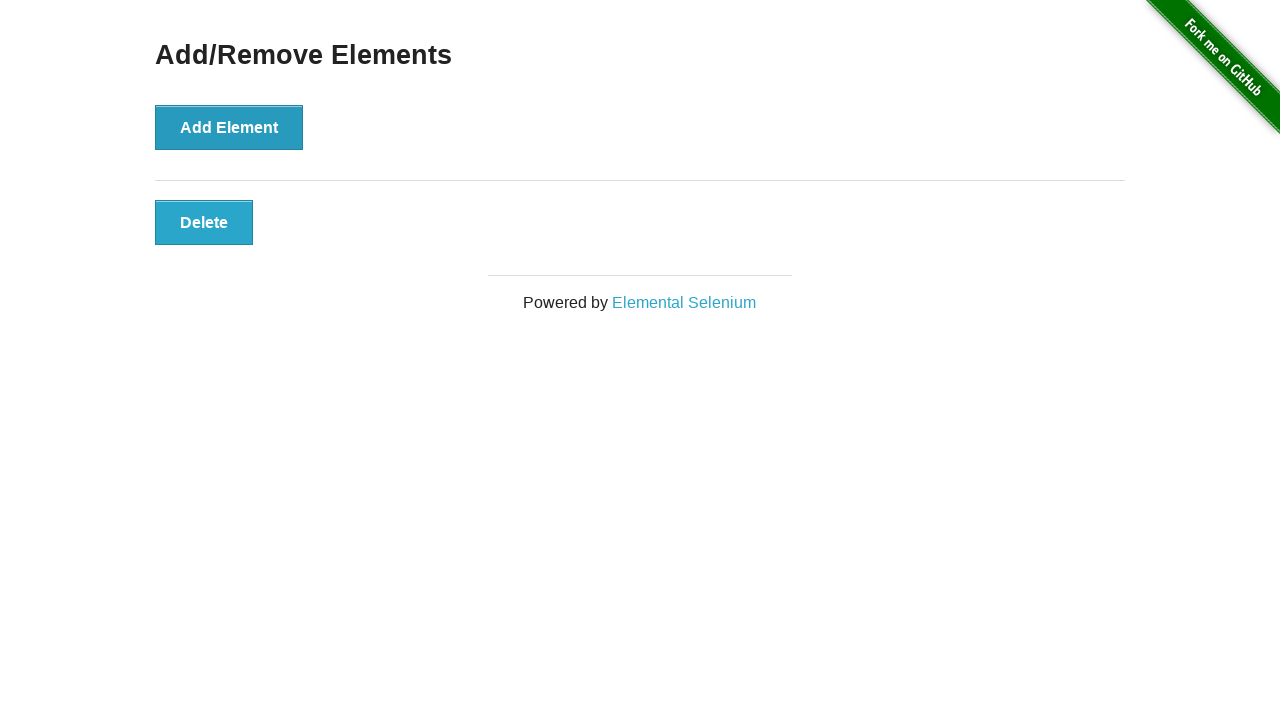

Located button elements after adding
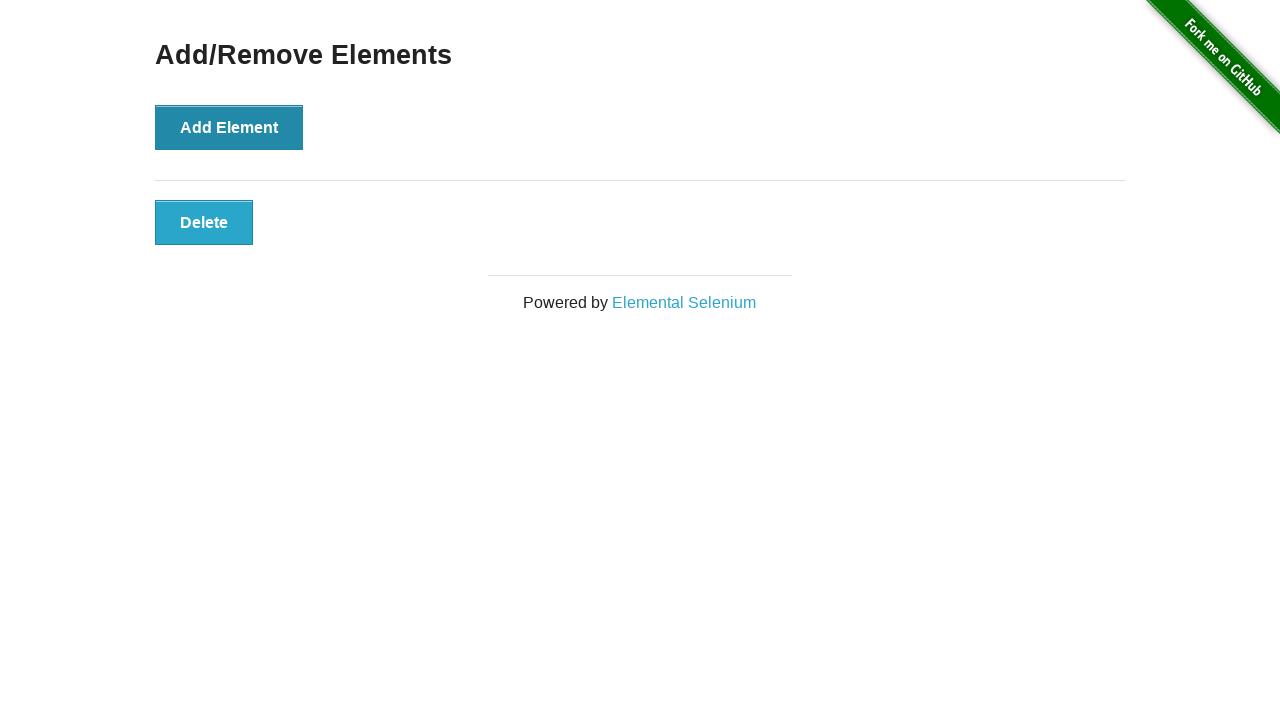

Verified second button was successfully added
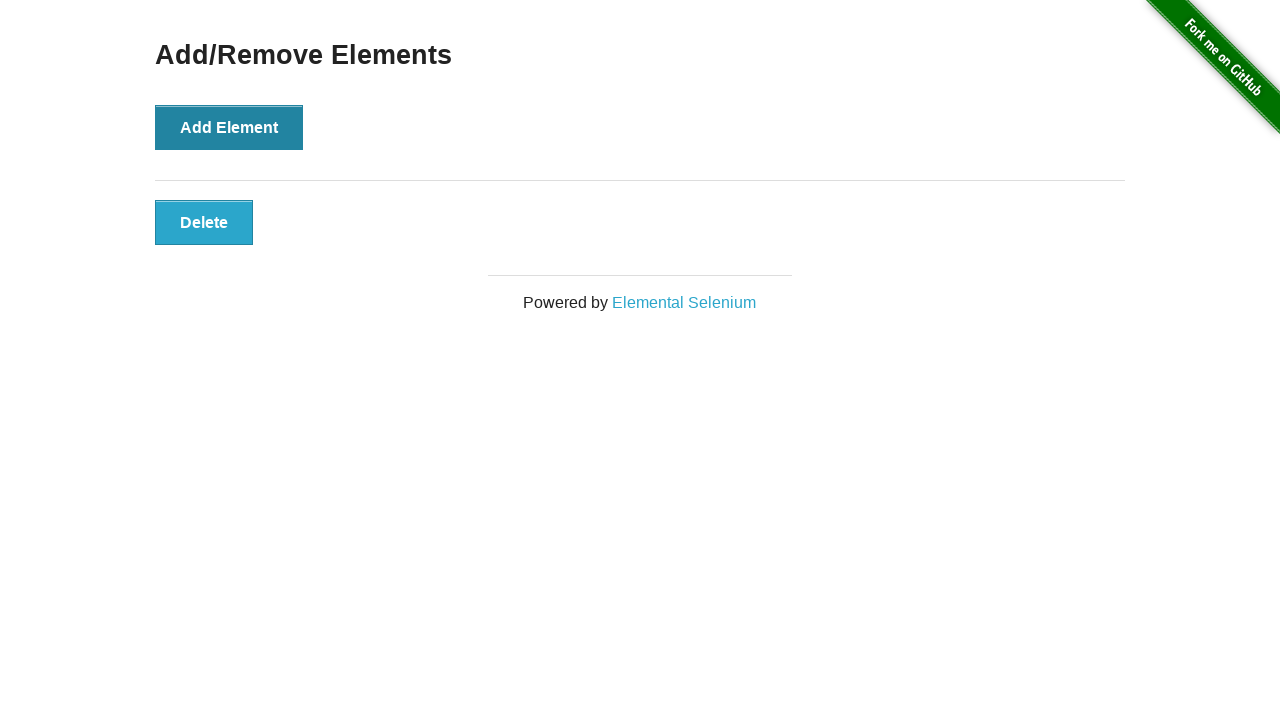

Clicked 'Delete' button to remove element at (204, 222) on #content button >> nth=1
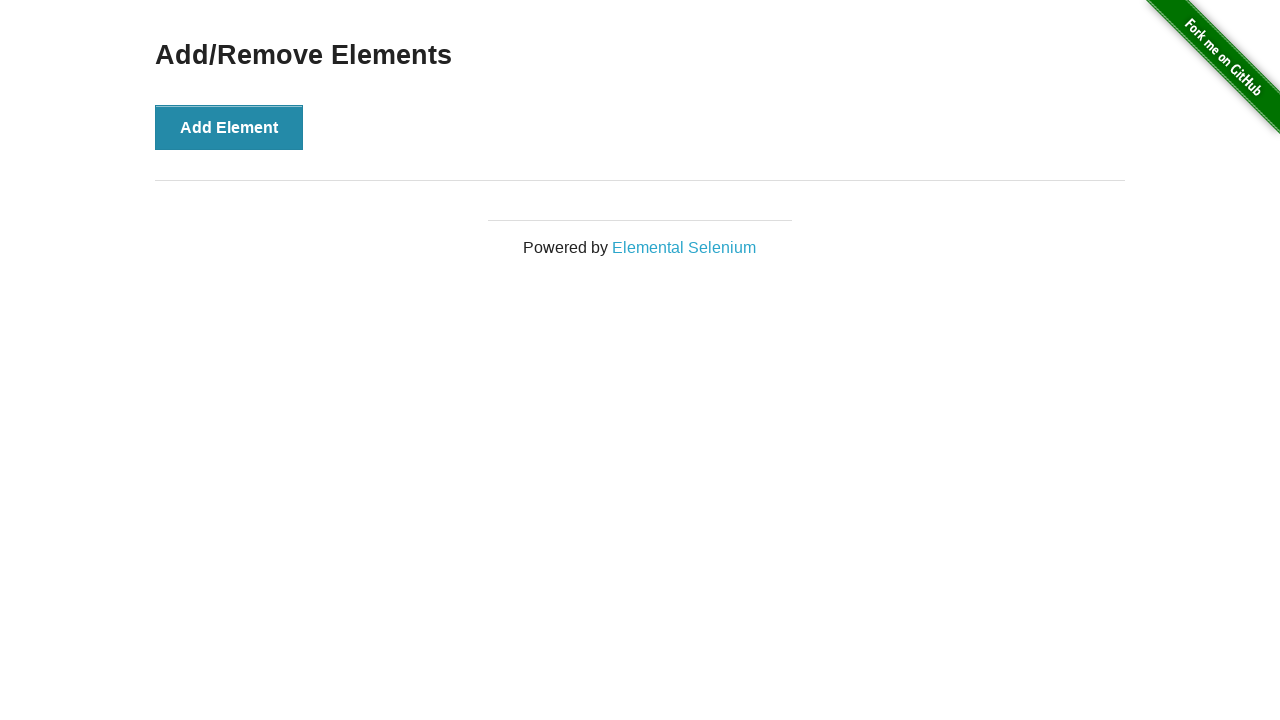

Located button elements after deletion
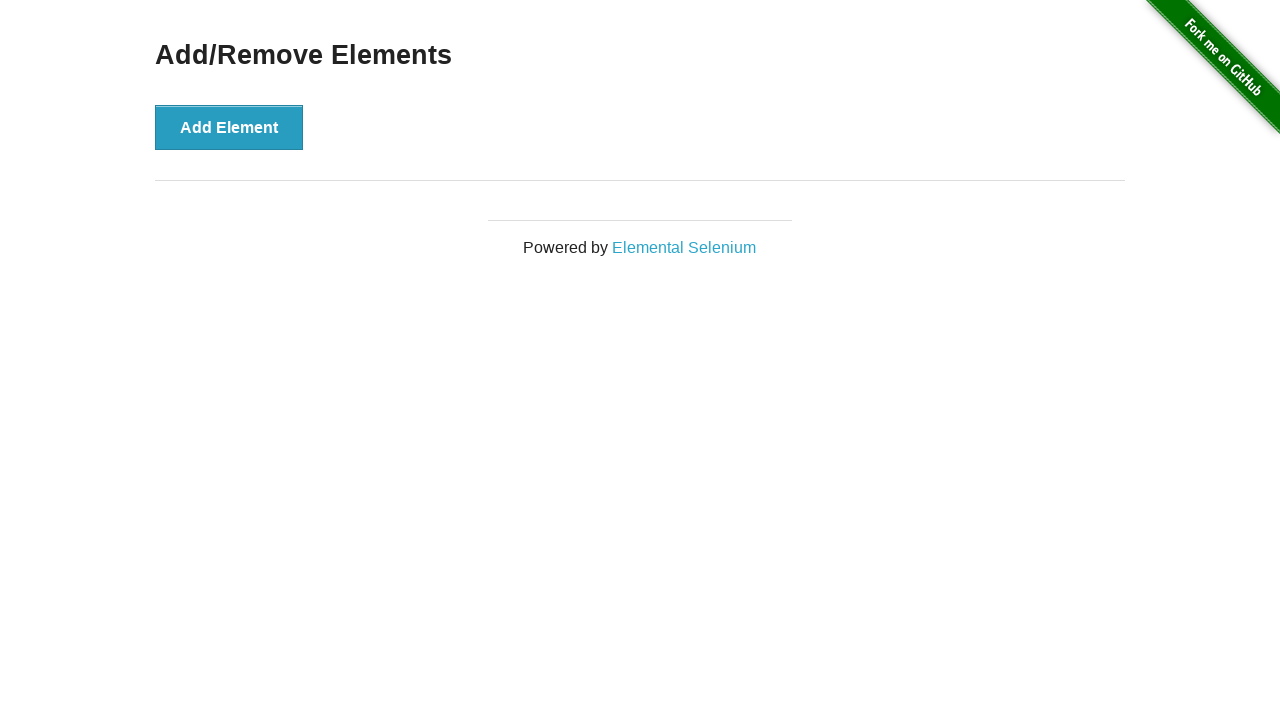

Verified button was successfully removed, back to one button
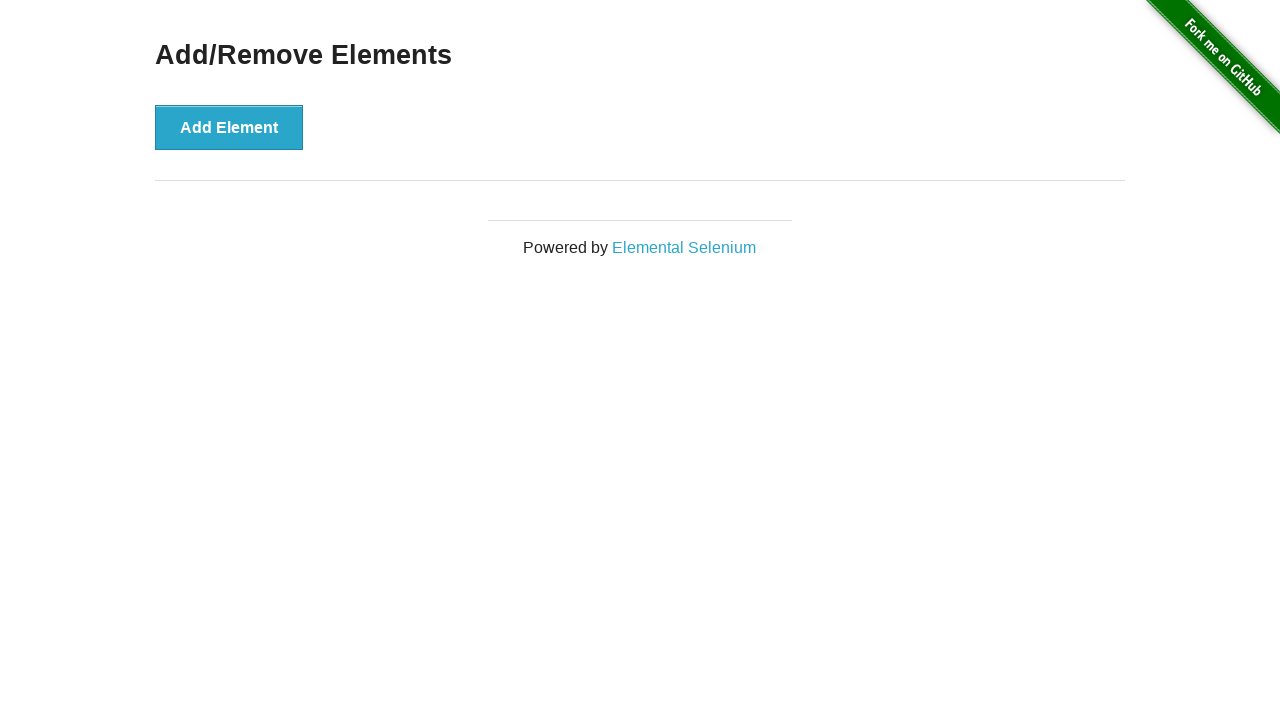

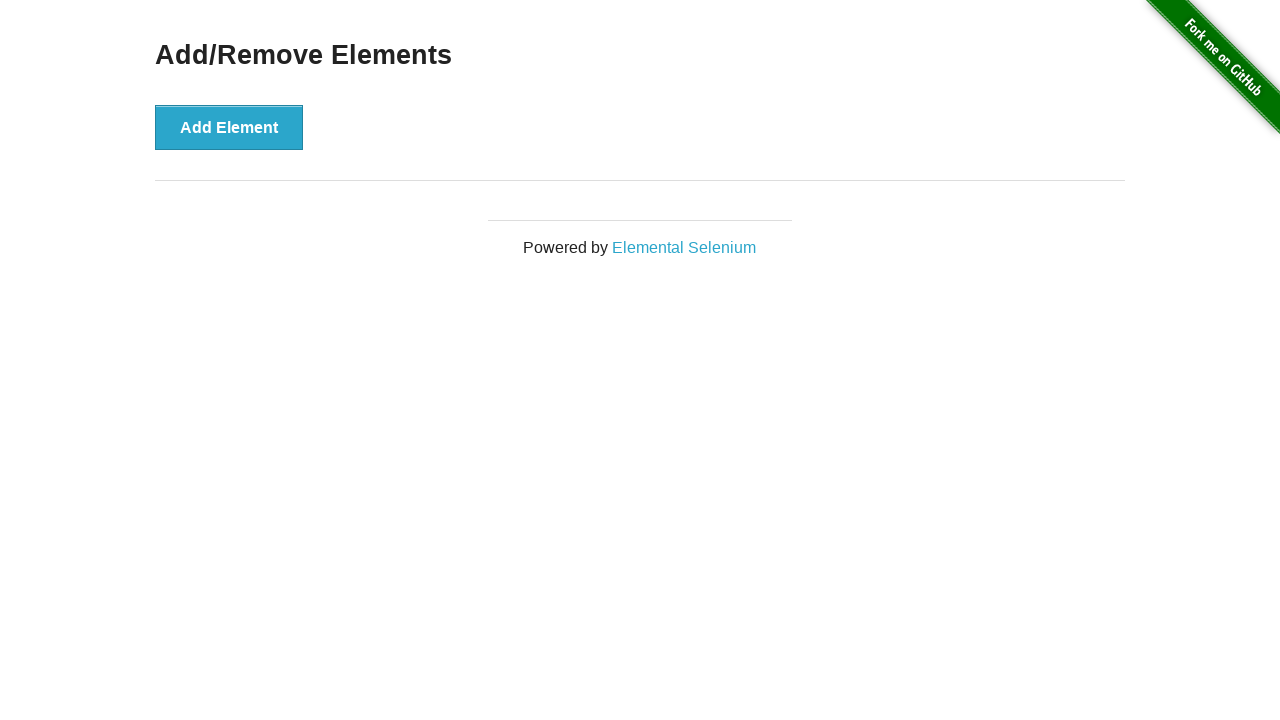